Tests JavaScript prompt alert handling by triggering a prompt, entering text, and accepting it

Starting URL: https://the-internet.herokuapp.com/javascript_alerts

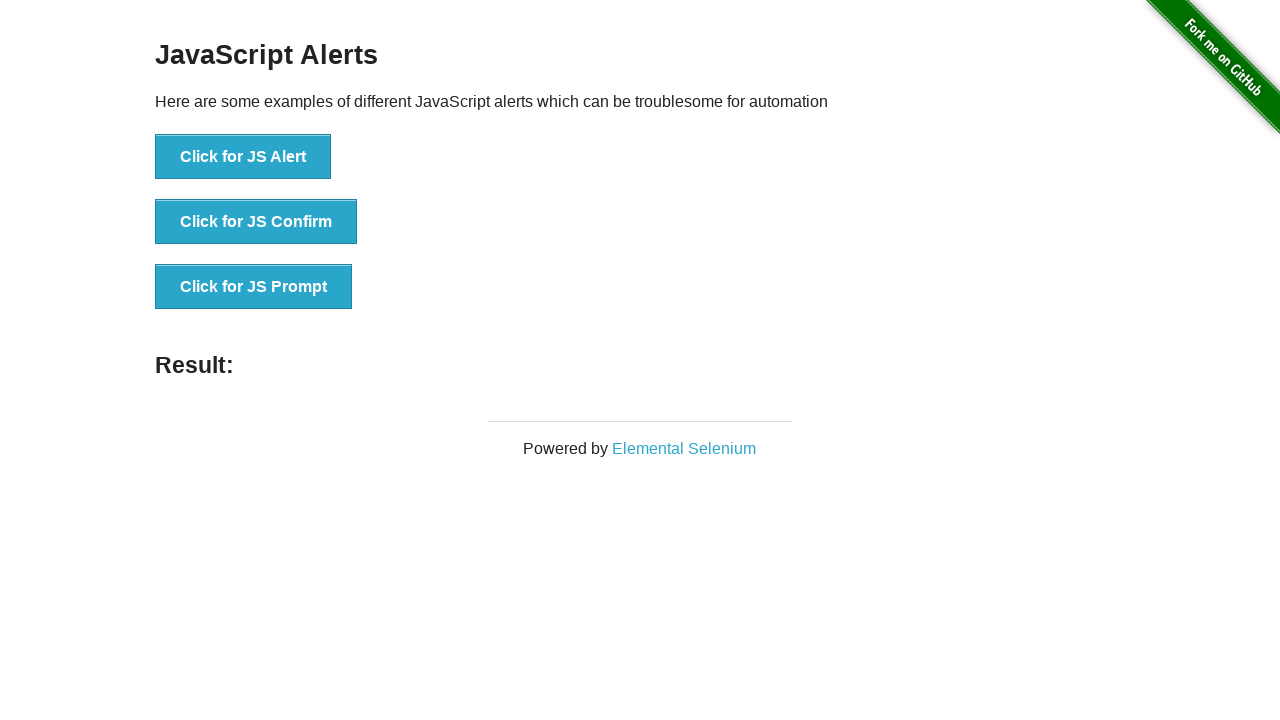

Clicked button to trigger JavaScript prompt alert at (254, 287) on xpath=//button[normalize-space()='Click for JS Prompt']
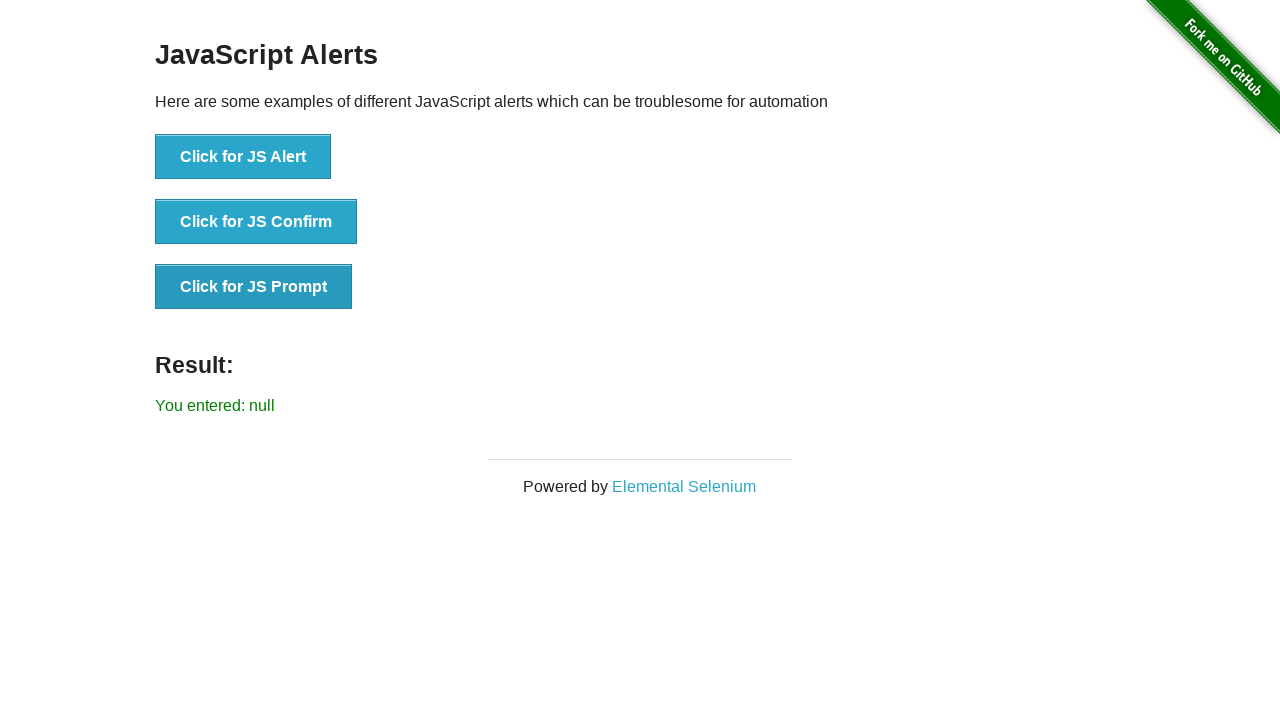

Set up dialog handler to accept prompt with text 'Welcome'
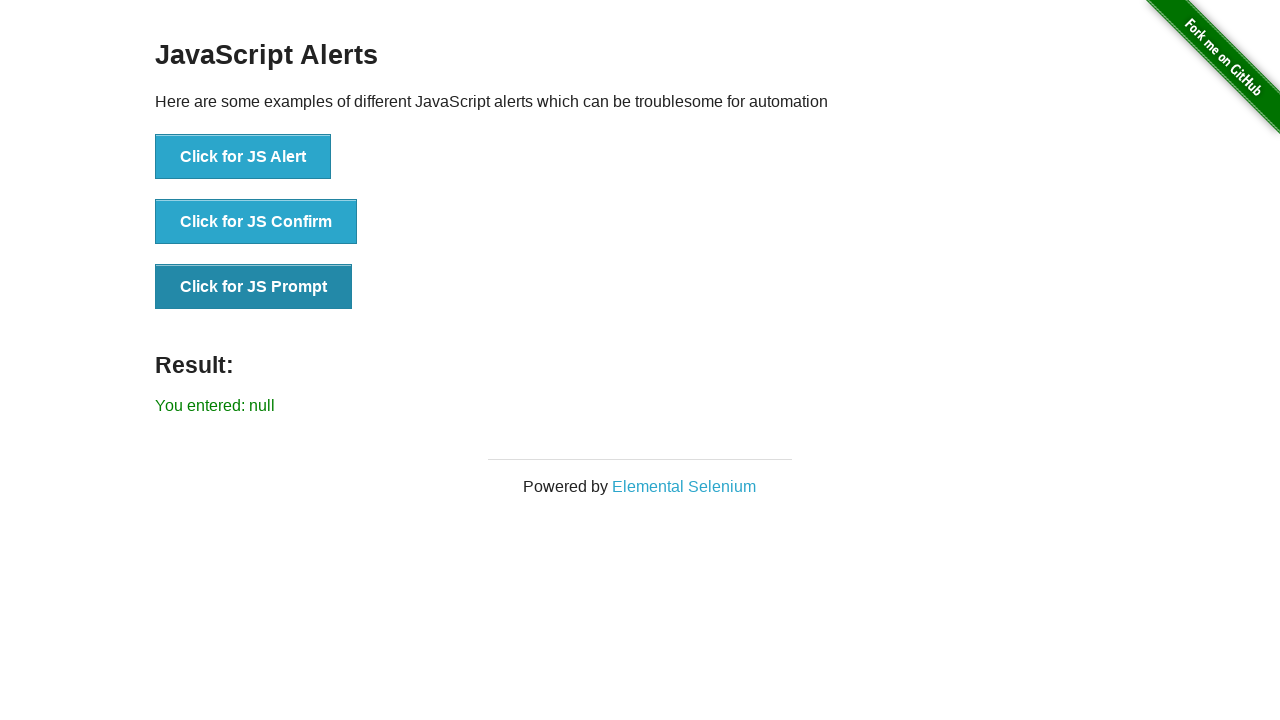

Clicked button again to trigger JavaScript prompt alert at (254, 287) on xpath=//button[normalize-space()='Click for JS Prompt']
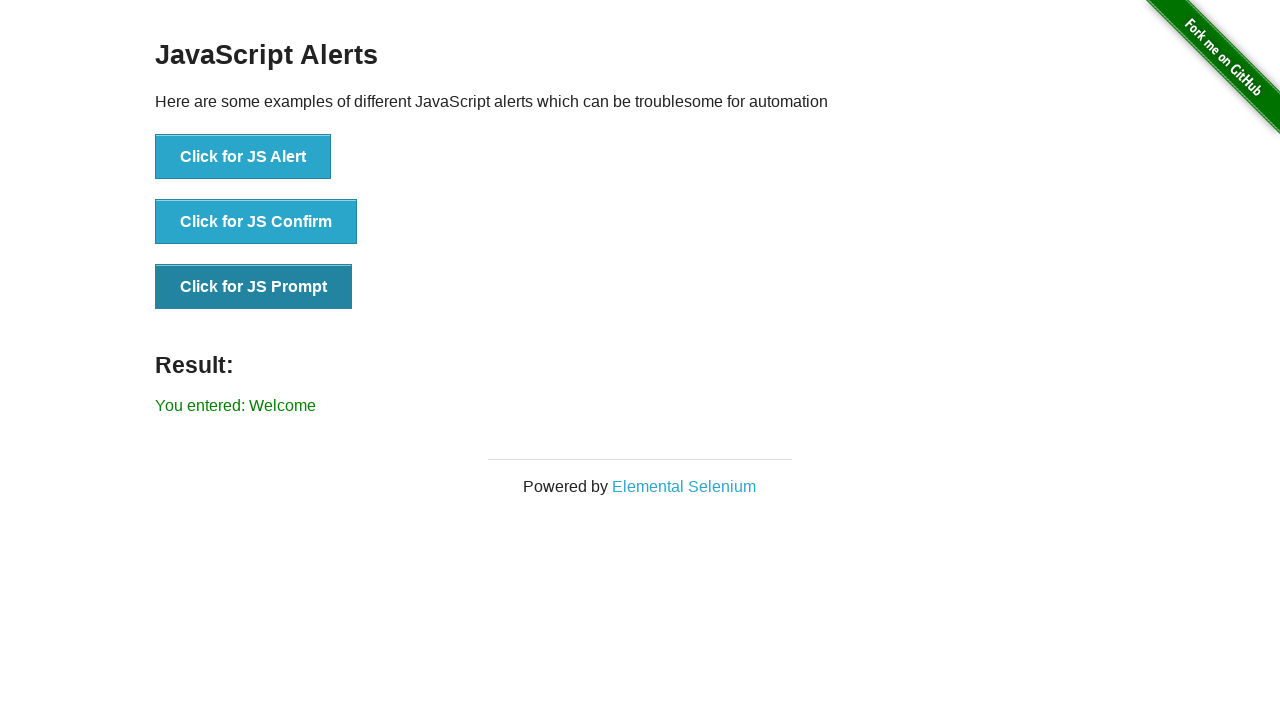

Waited 1 second to ensure dialog was handled
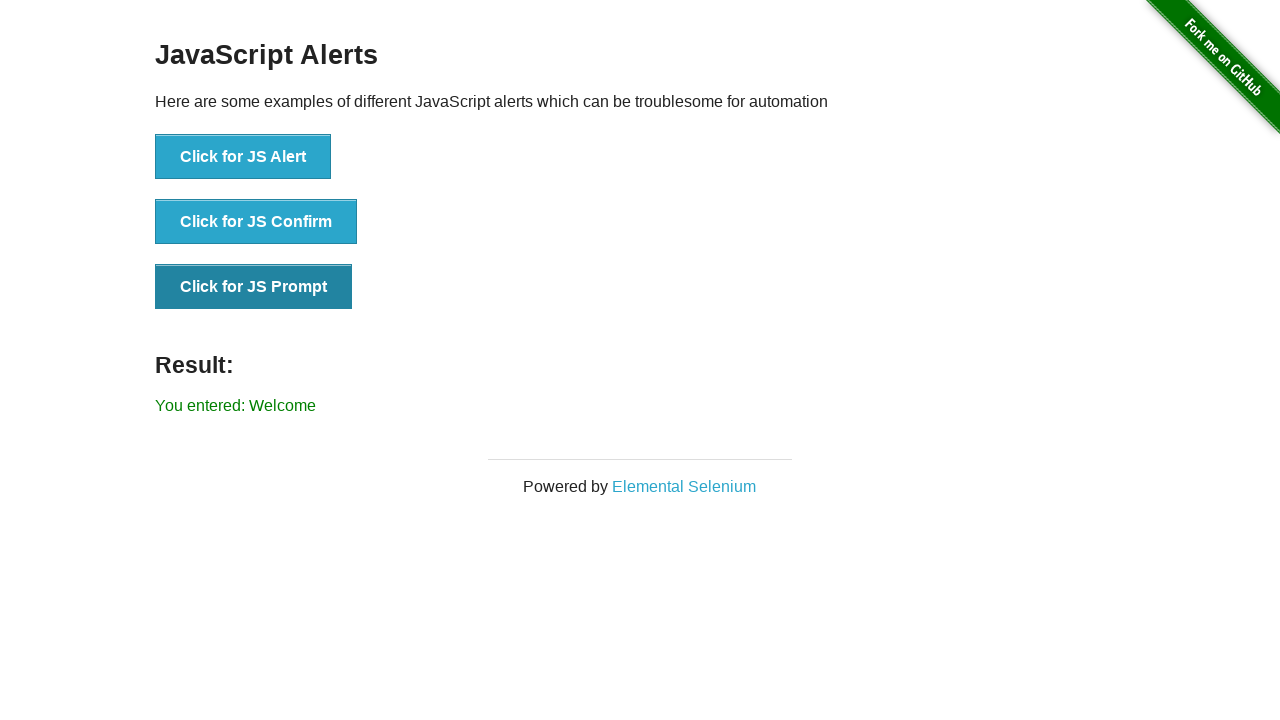

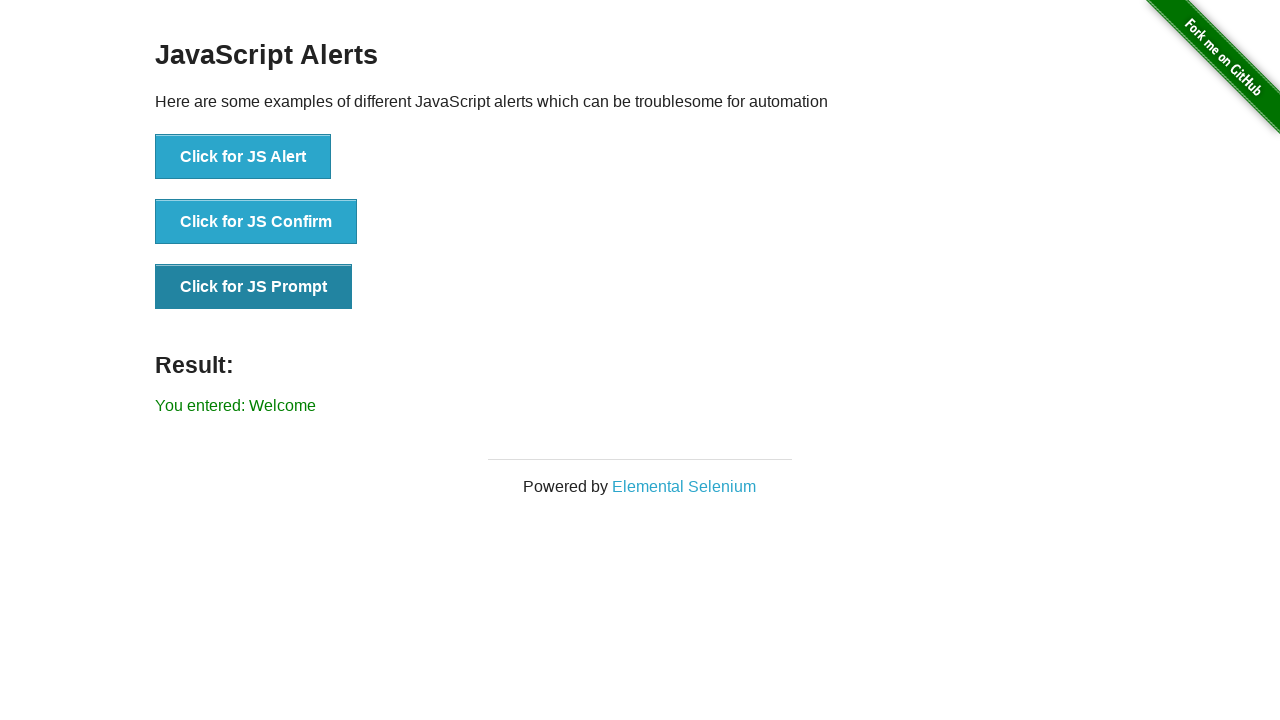